Tests marking individual items as complete by checking their checkboxes

Starting URL: https://demo.playwright.dev/todomvc

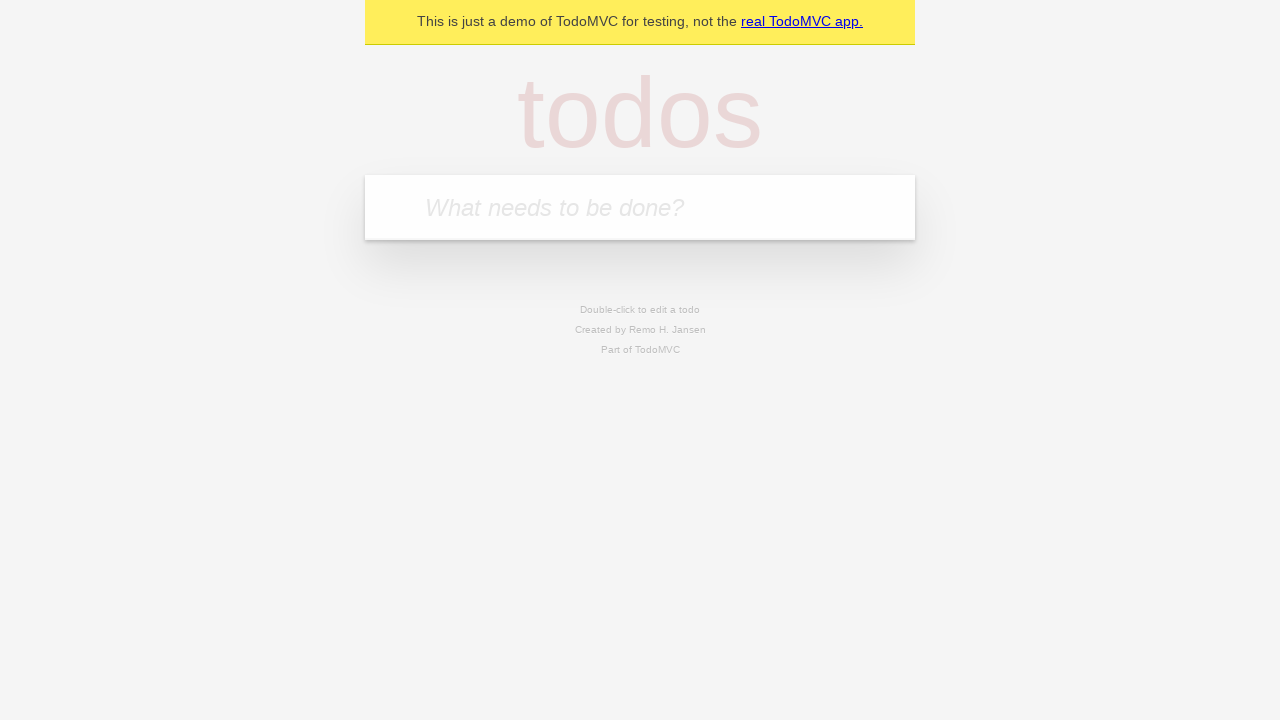

Filled input field with 'buy some cheese' on internal:attr=[placeholder="What needs to be done?"i]
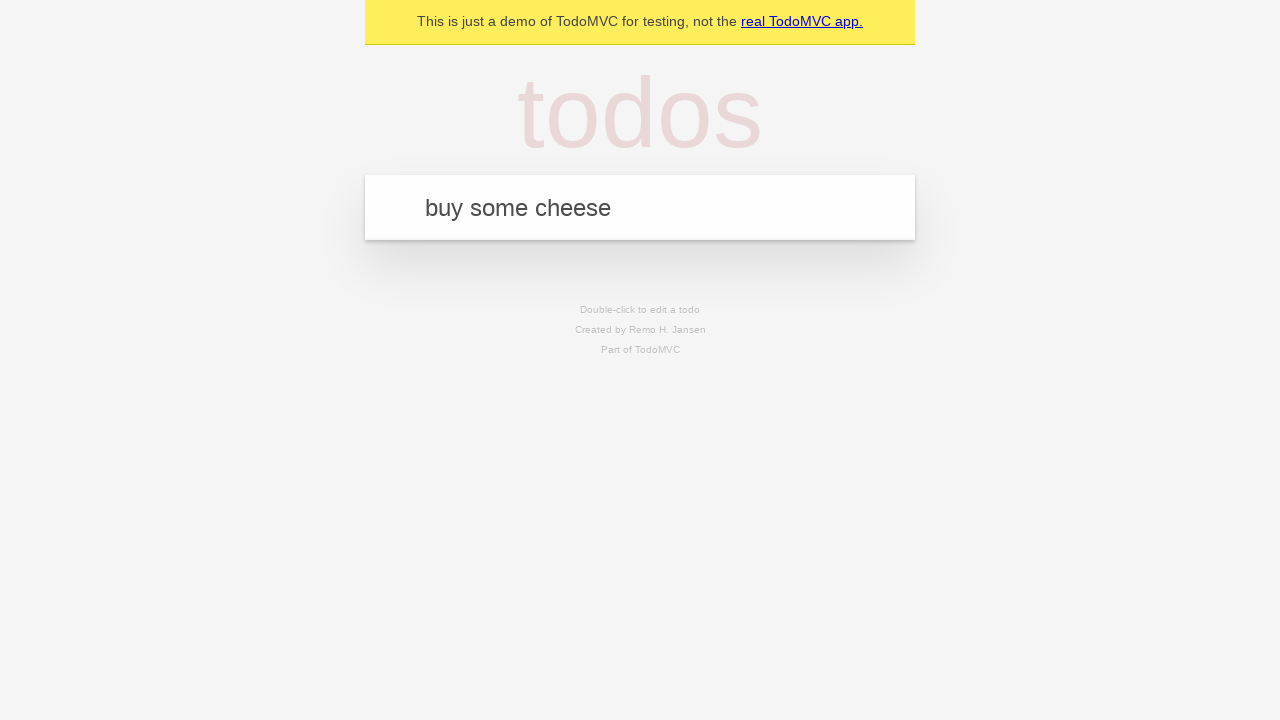

Pressed Enter to add first todo item on internal:attr=[placeholder="What needs to be done?"i]
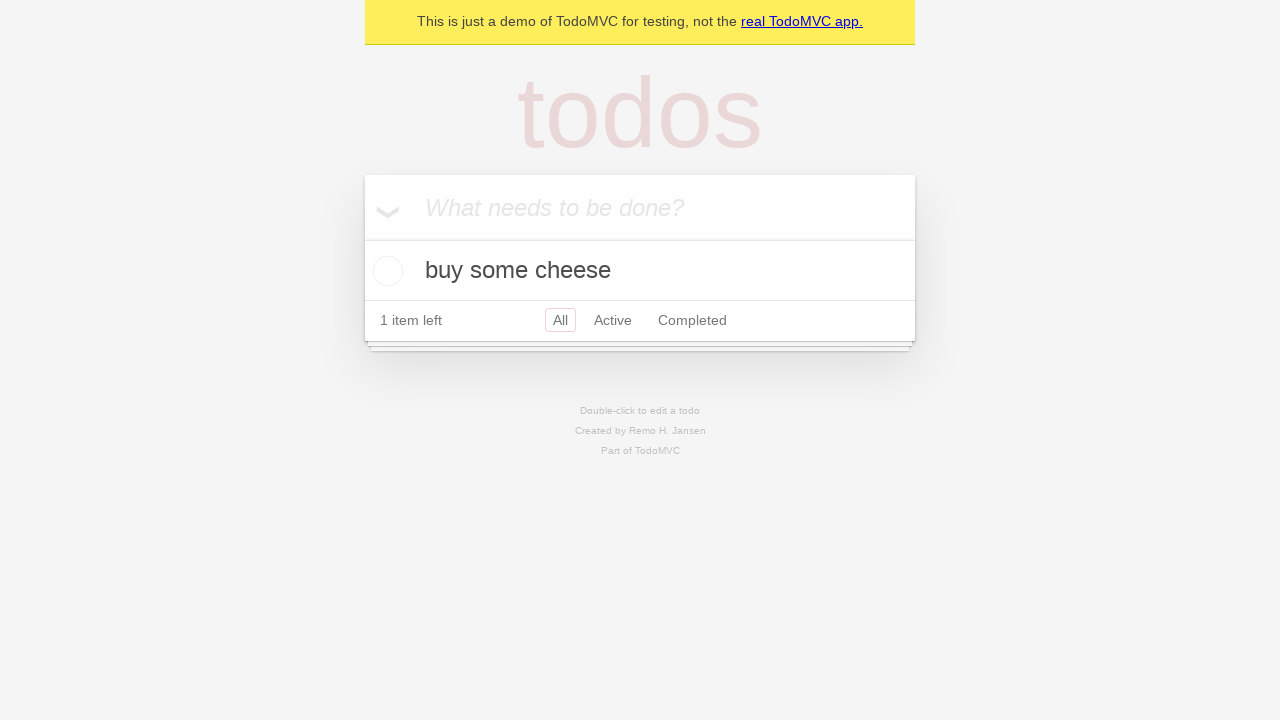

Filled input field with 'feed the cat' on internal:attr=[placeholder="What needs to be done?"i]
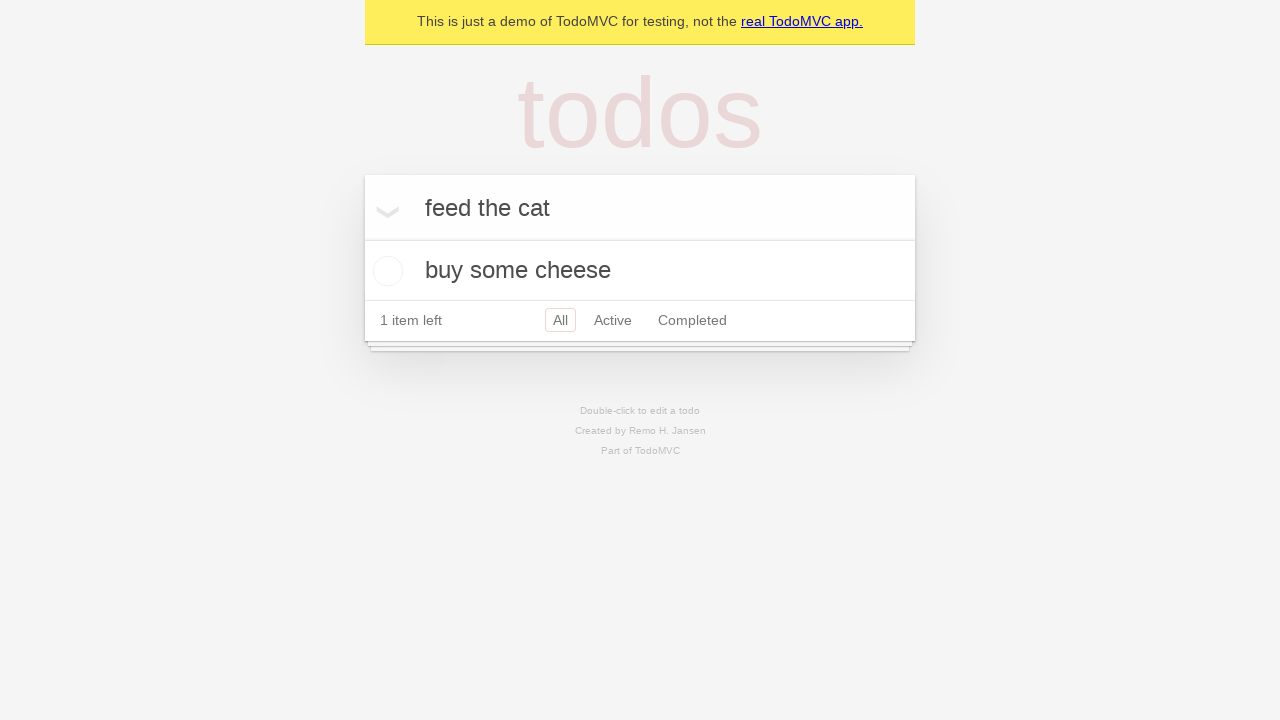

Pressed Enter to add second todo item on internal:attr=[placeholder="What needs to be done?"i]
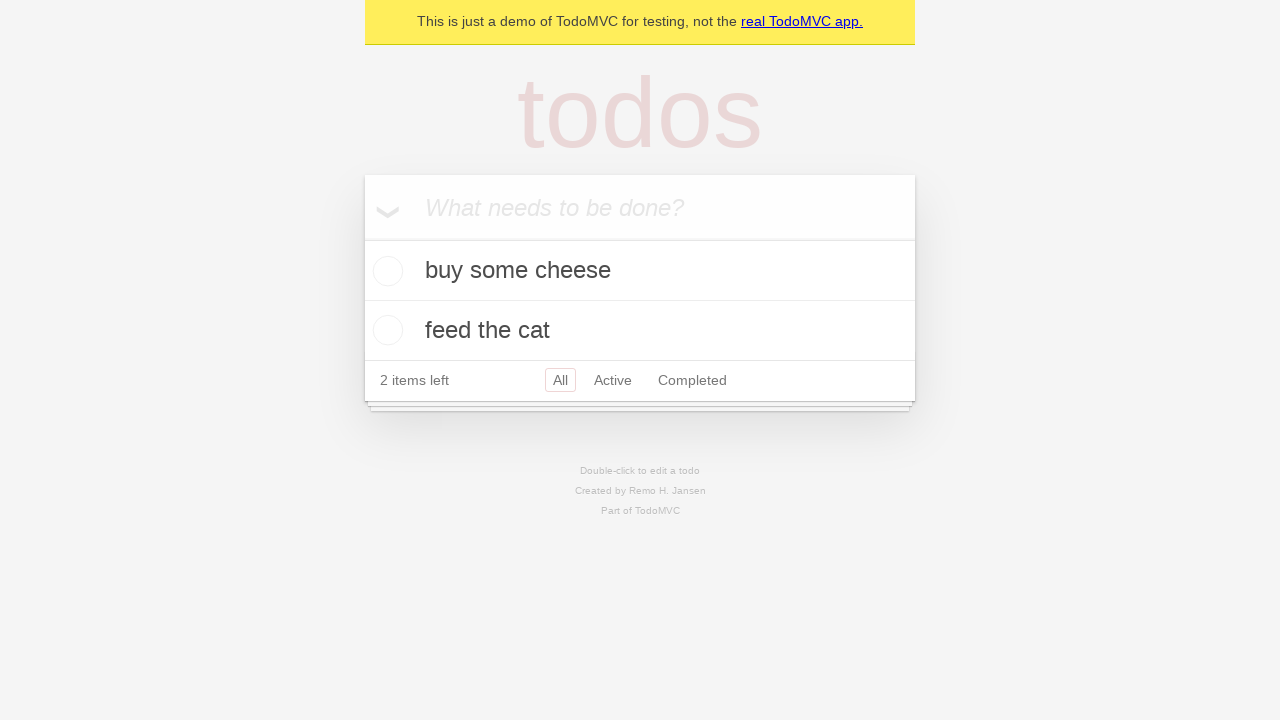

Waited for second todo item to appear
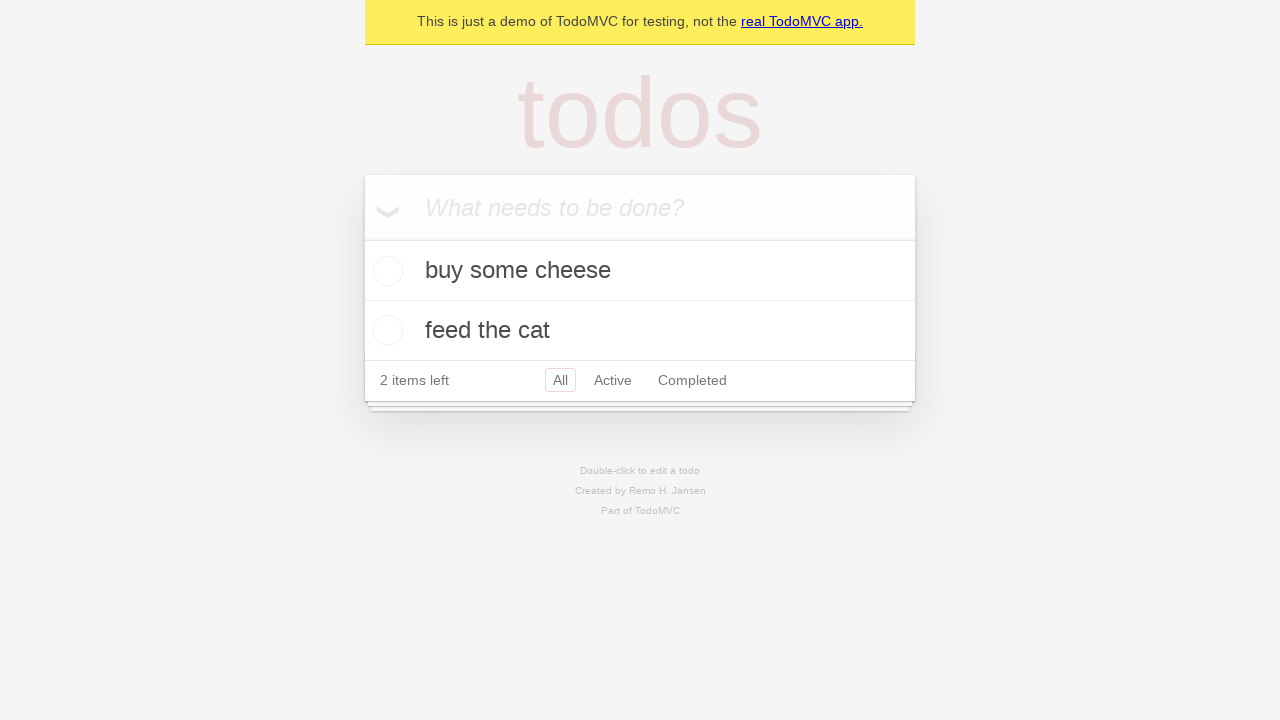

Checked checkbox for first todo item 'buy some cheese' at (385, 271) on internal:testid=[data-testid="todo-item"s] >> nth=0 >> internal:role=checkbox
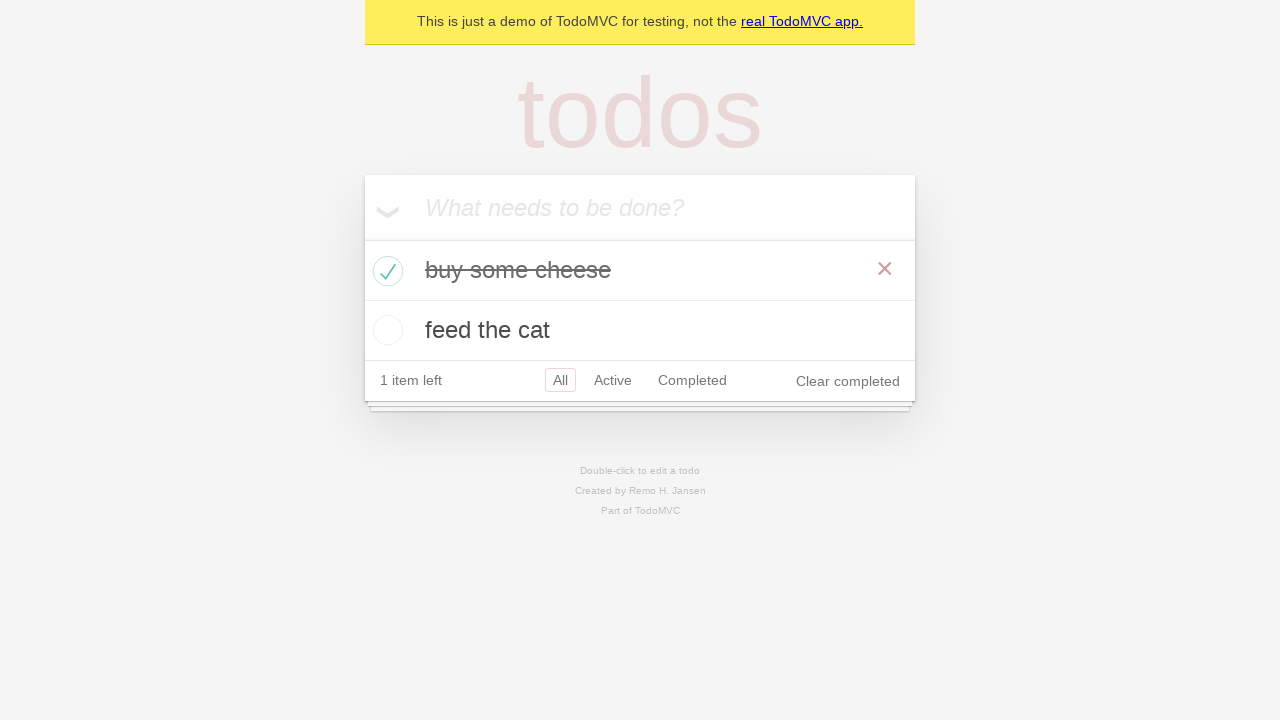

Checked checkbox for second todo item 'feed the cat' at (385, 330) on internal:testid=[data-testid="todo-item"s] >> nth=1 >> internal:role=checkbox
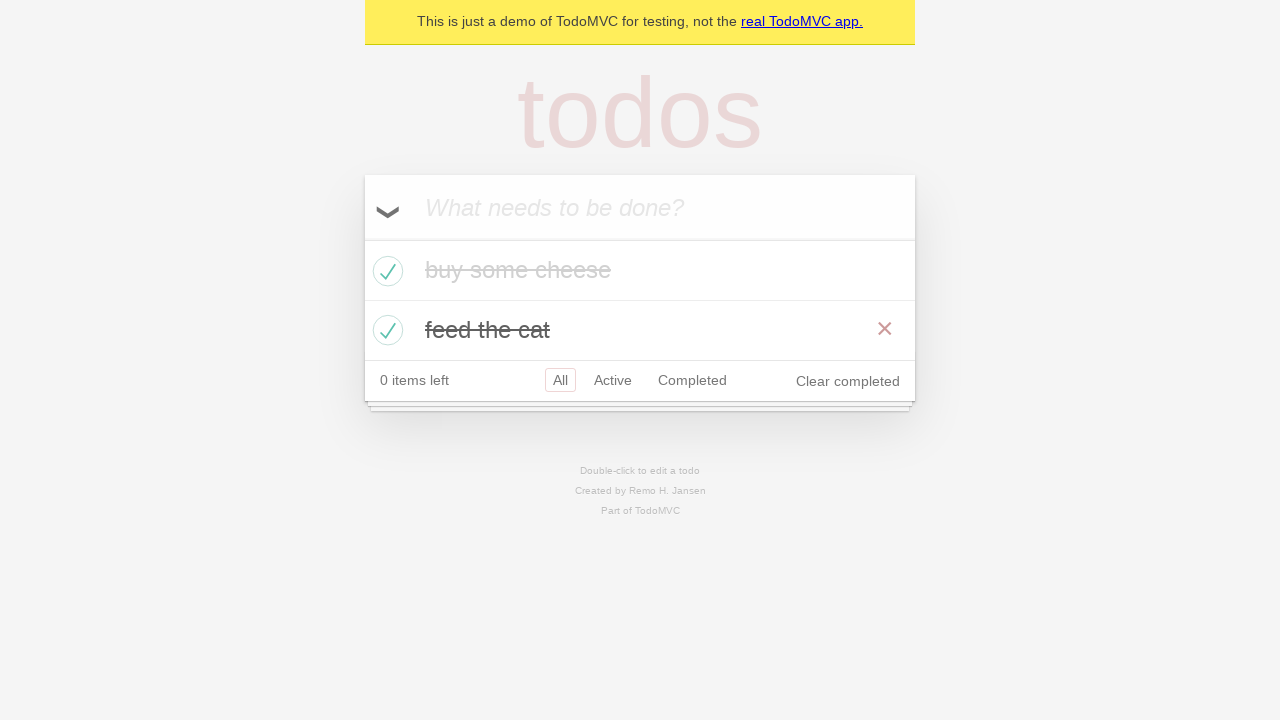

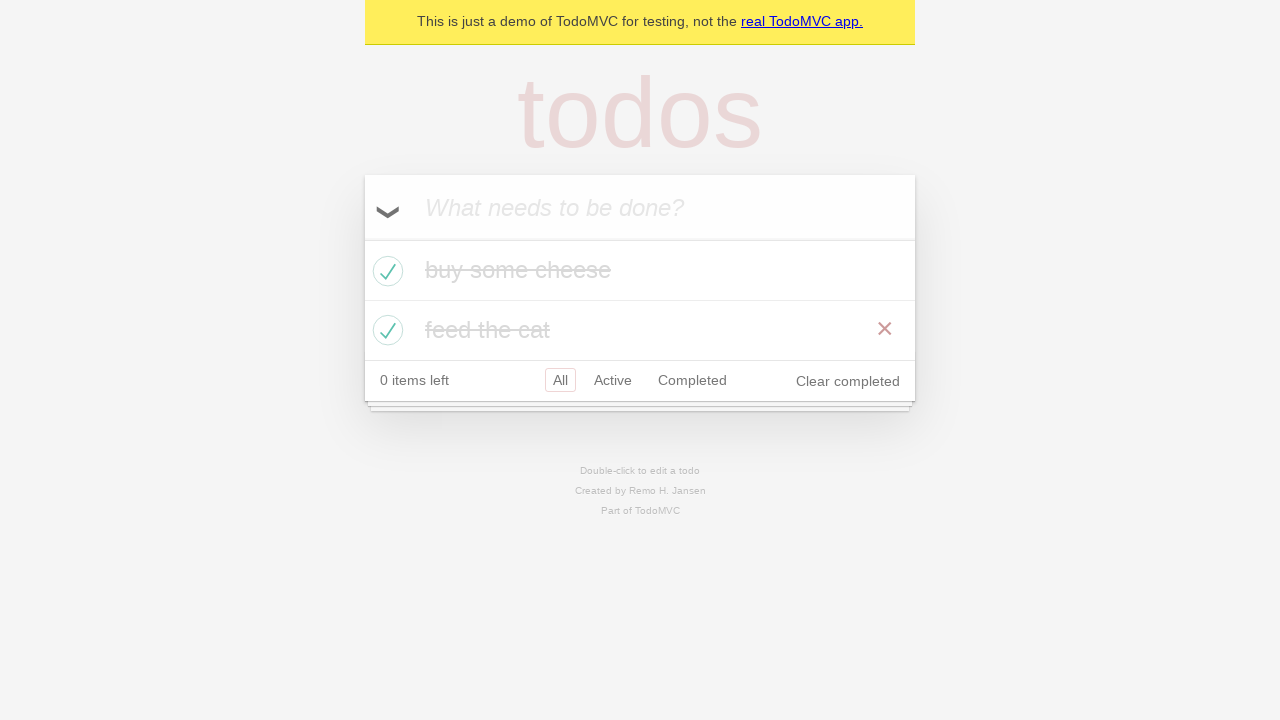